Tests dynamic loading functionality by clicking a start button, waiting for a loading indicator to appear and then disappear, and verifying the final "Hello World!" message is displayed

Starting URL: https://the-internet.herokuapp.com/dynamic_loading/1

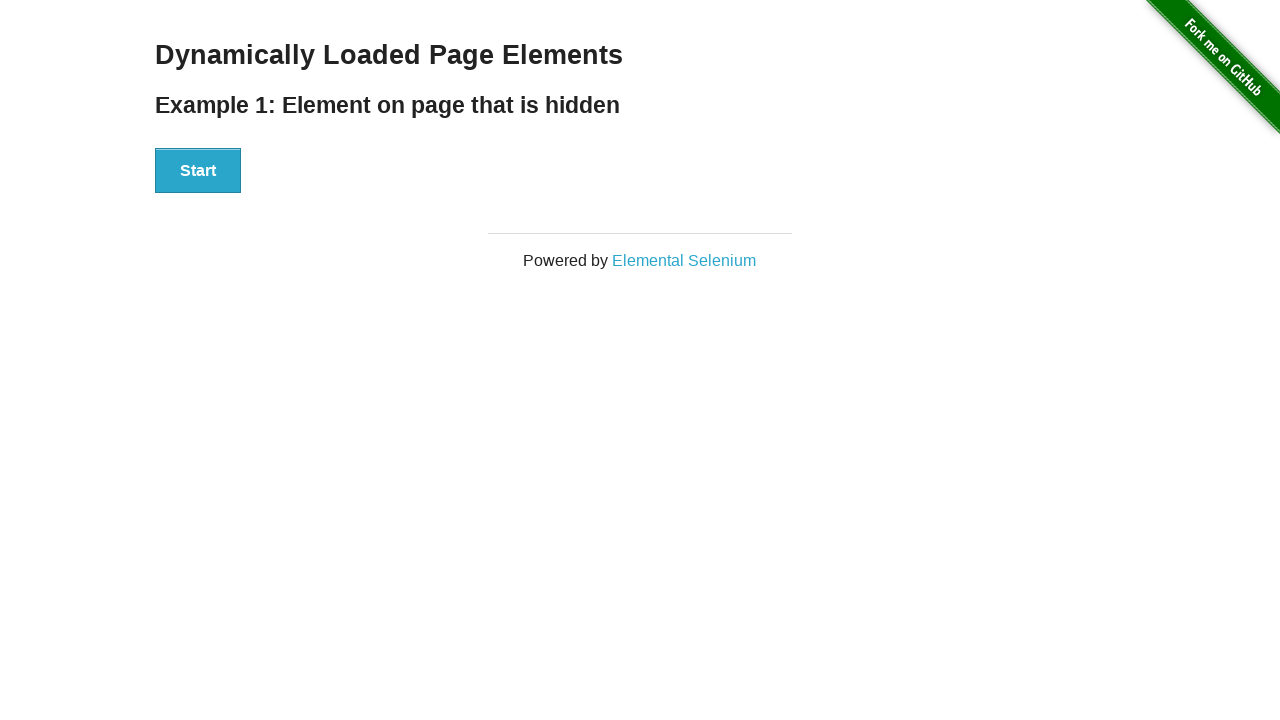

Clicked the start button in the #start element at (198, 171) on #start button
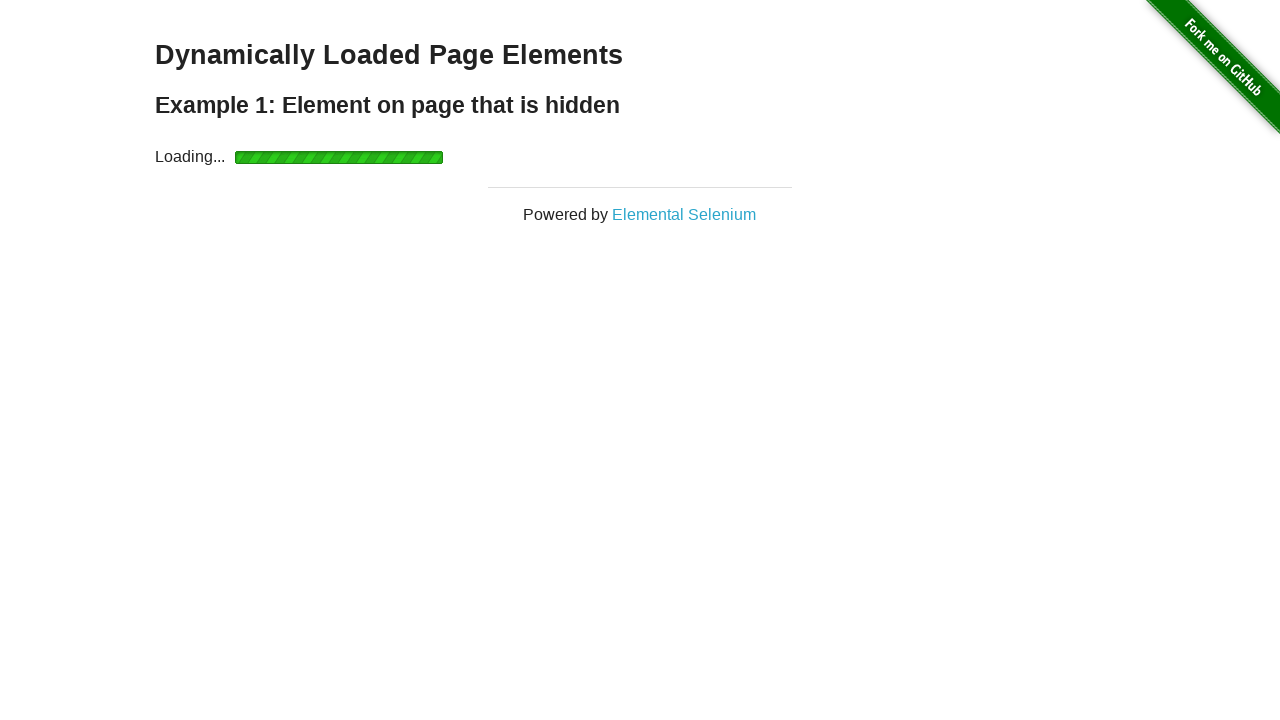

Loading indicator appeared
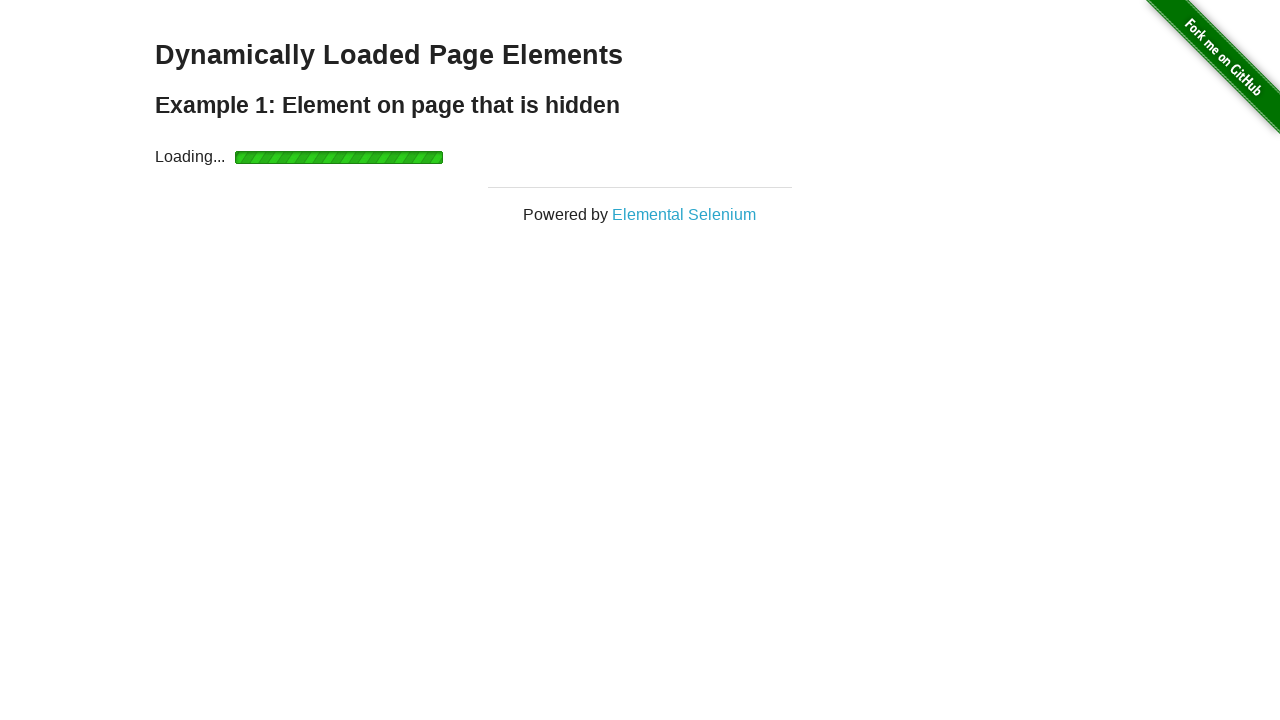

Loading indicator disappeared
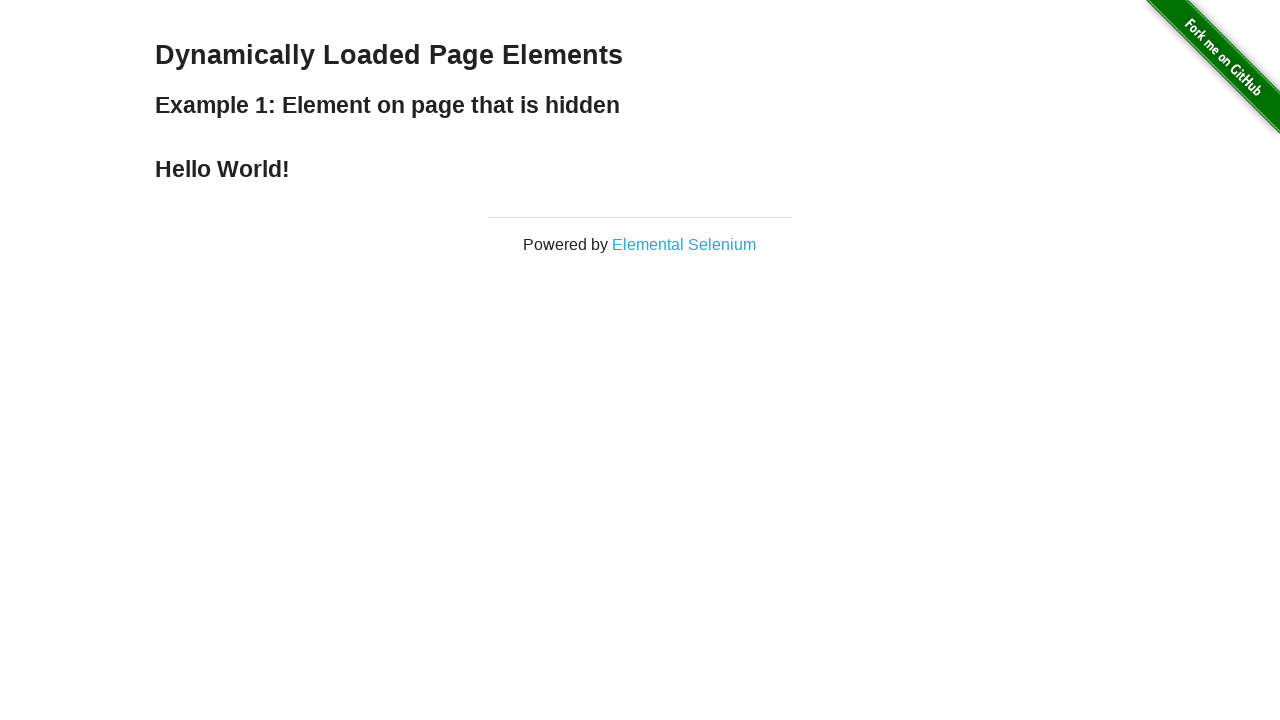

Final message element appeared
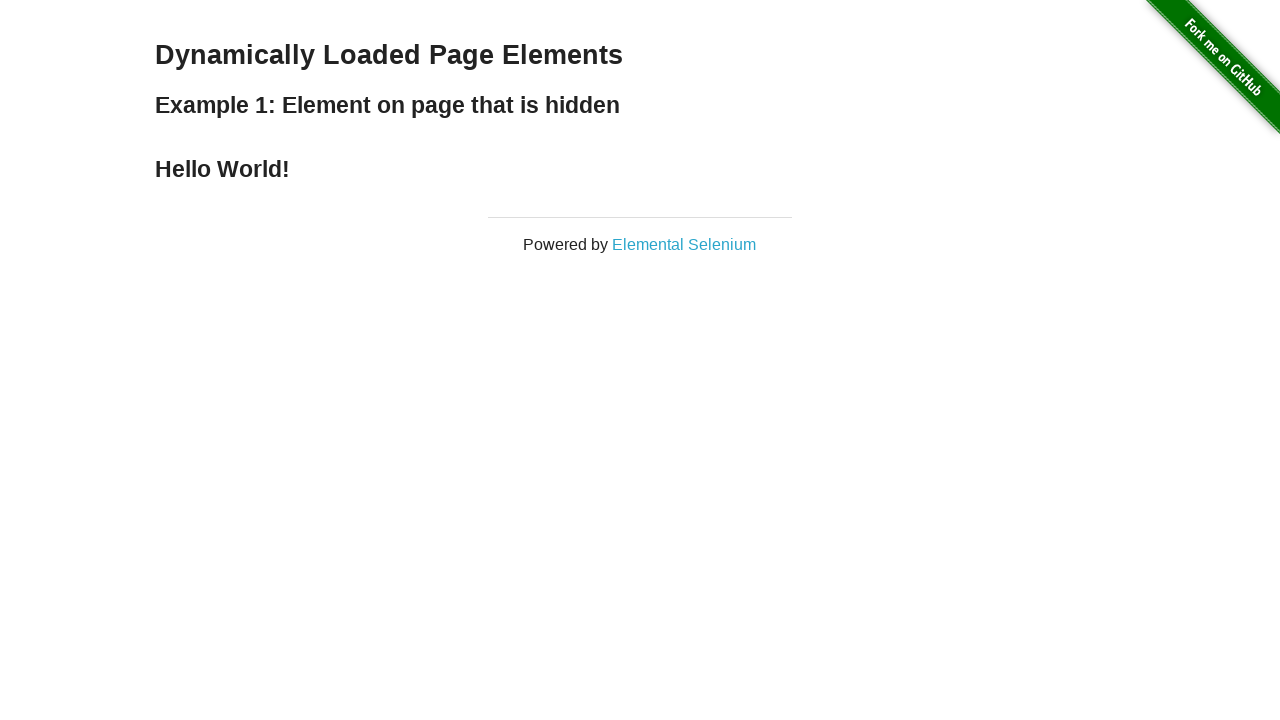

Verified final message displays 'Hello World!'
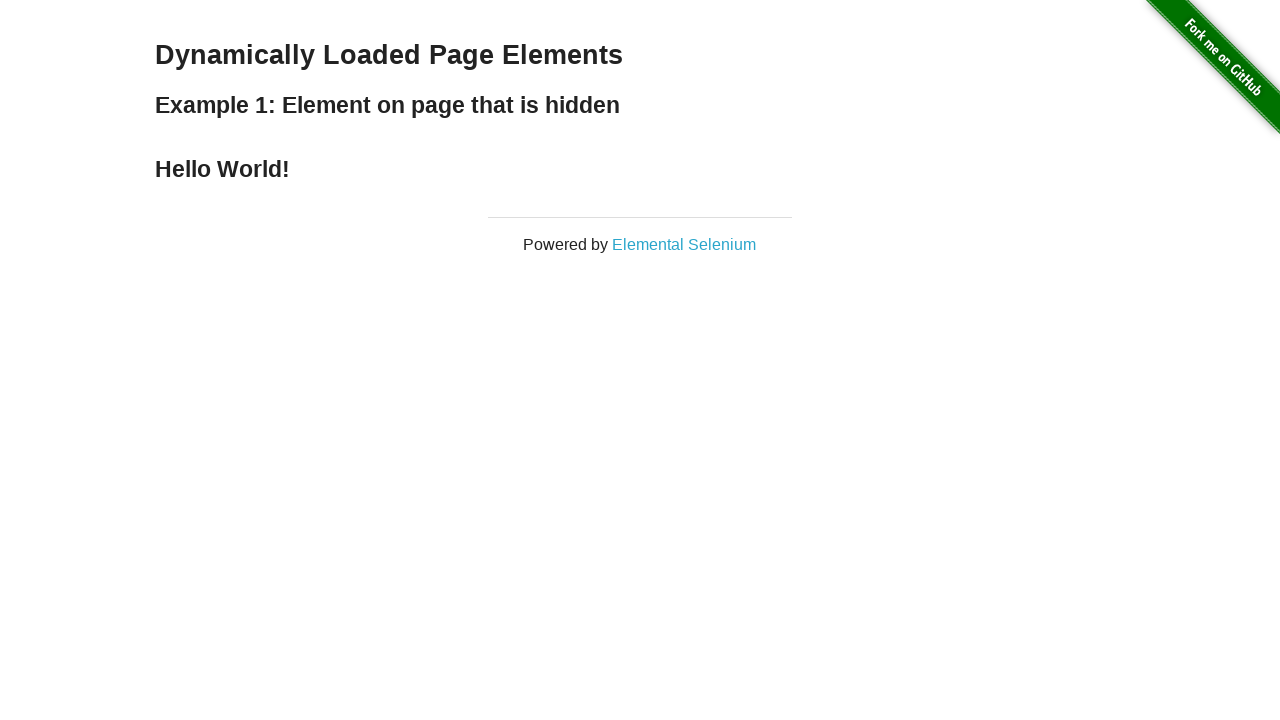

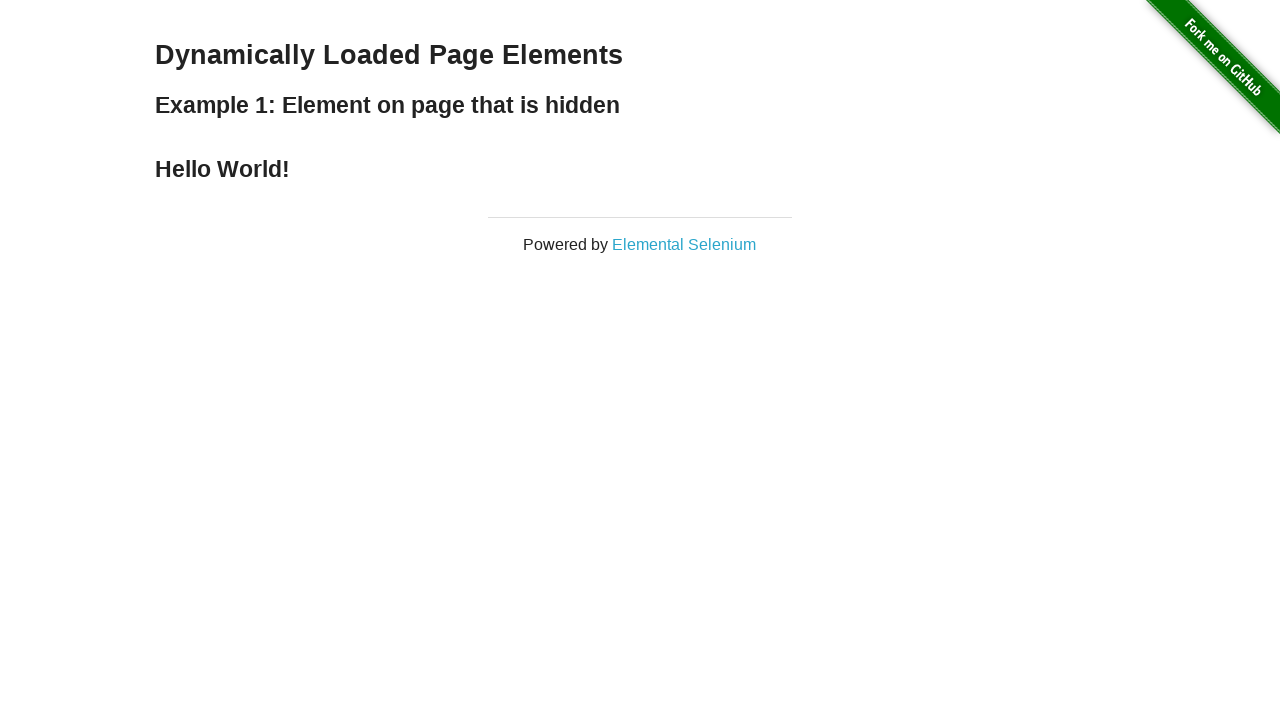